Tests keyboard and mouse interactions including hovering over menu items, drag and drop operations, right click, and double click actions on a demo automation testing site

Starting URL: https://demo.automationtesting.in/Register.html

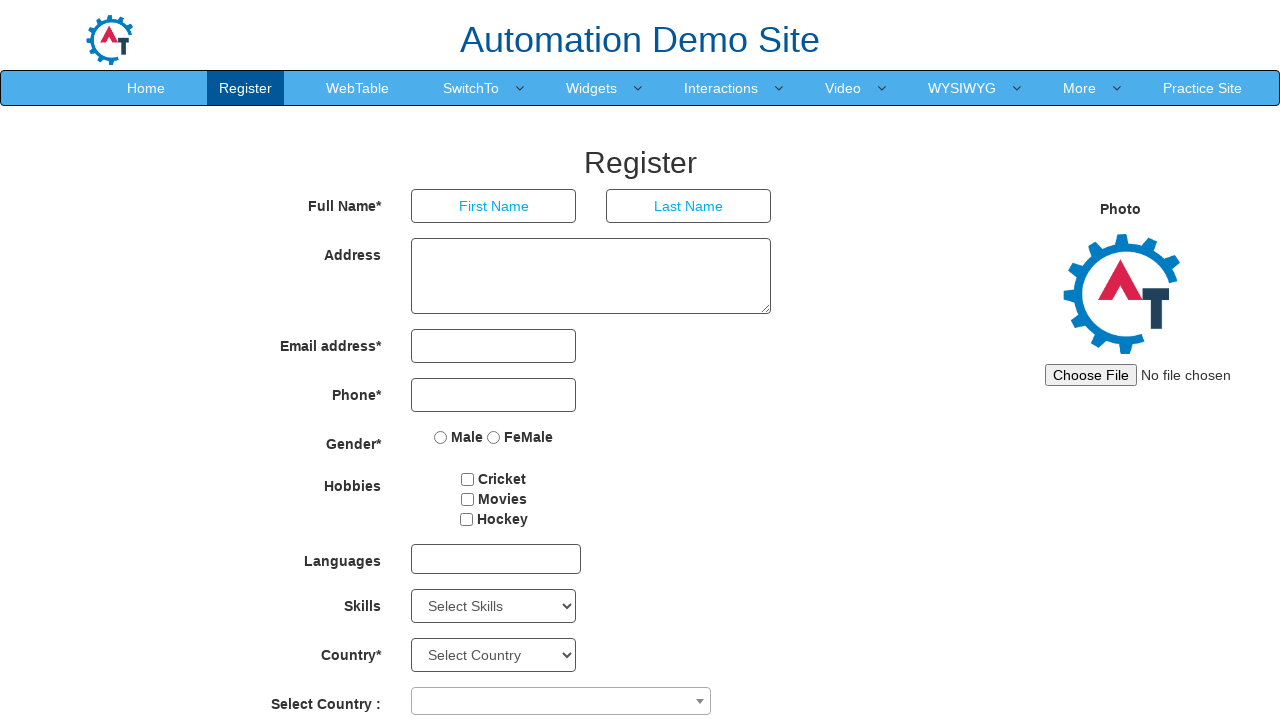

Located Interactions menu element
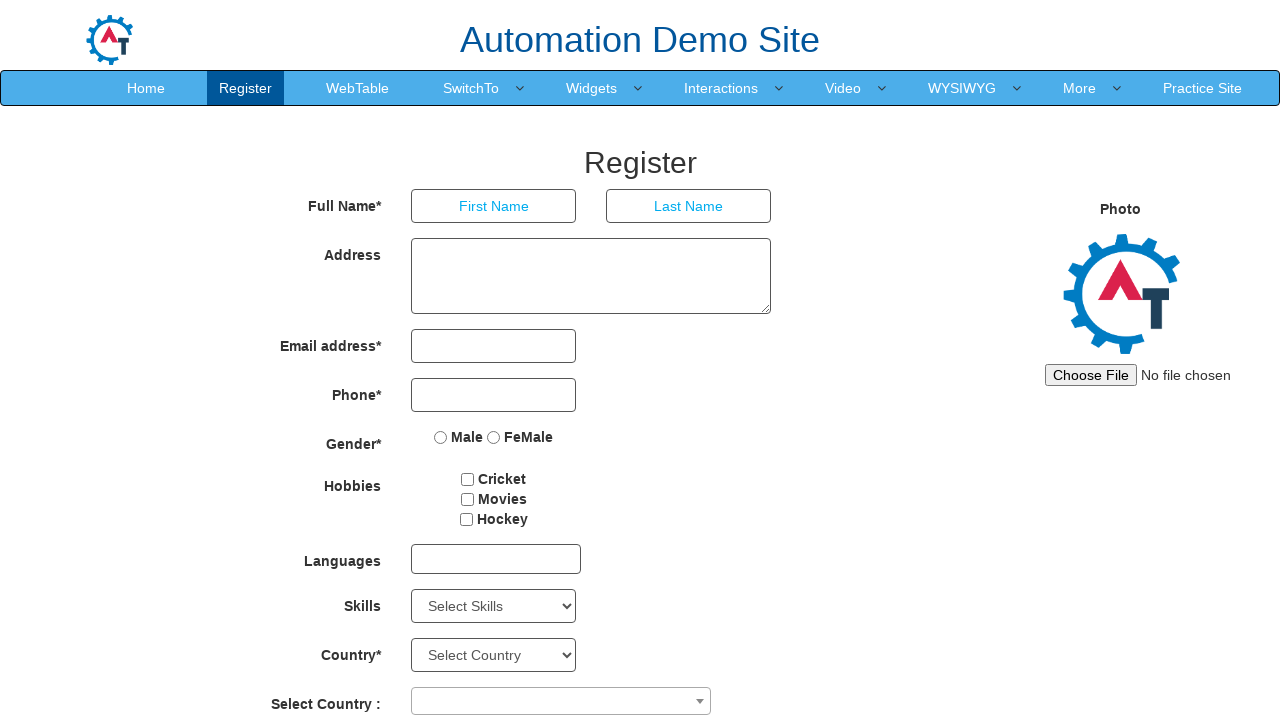

Located Drag and Drop menu element
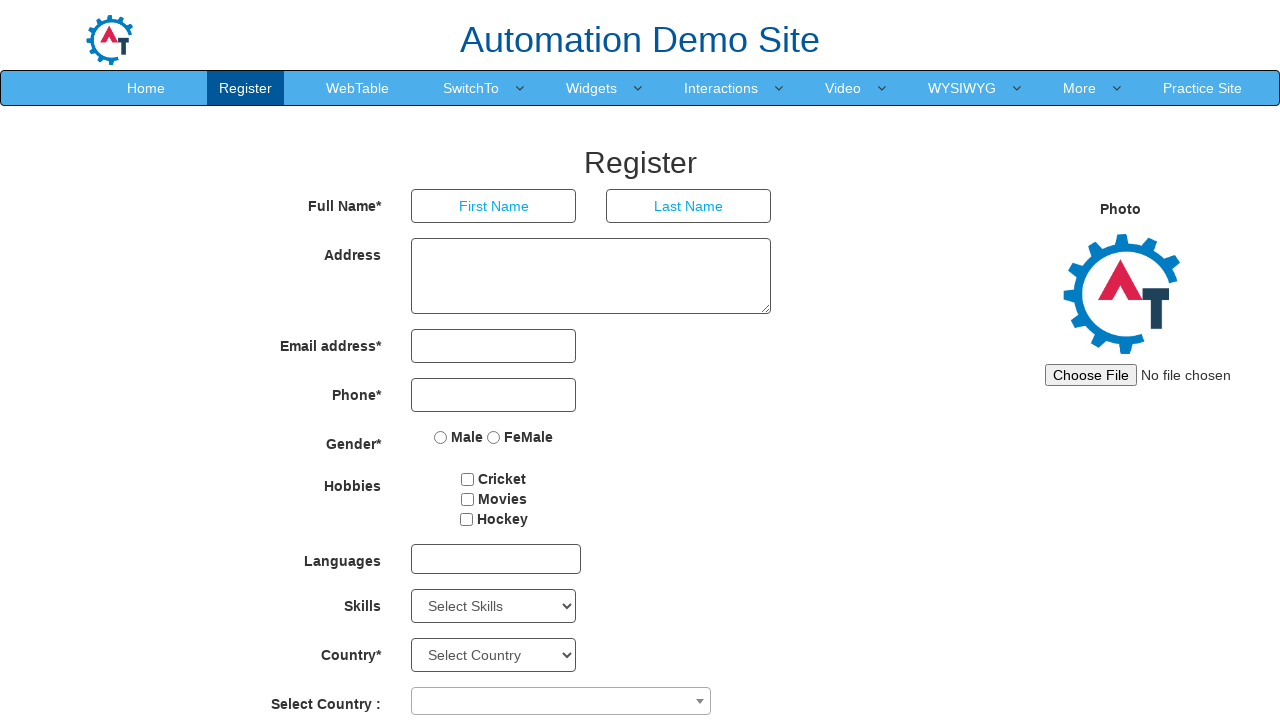

Located Static menu element
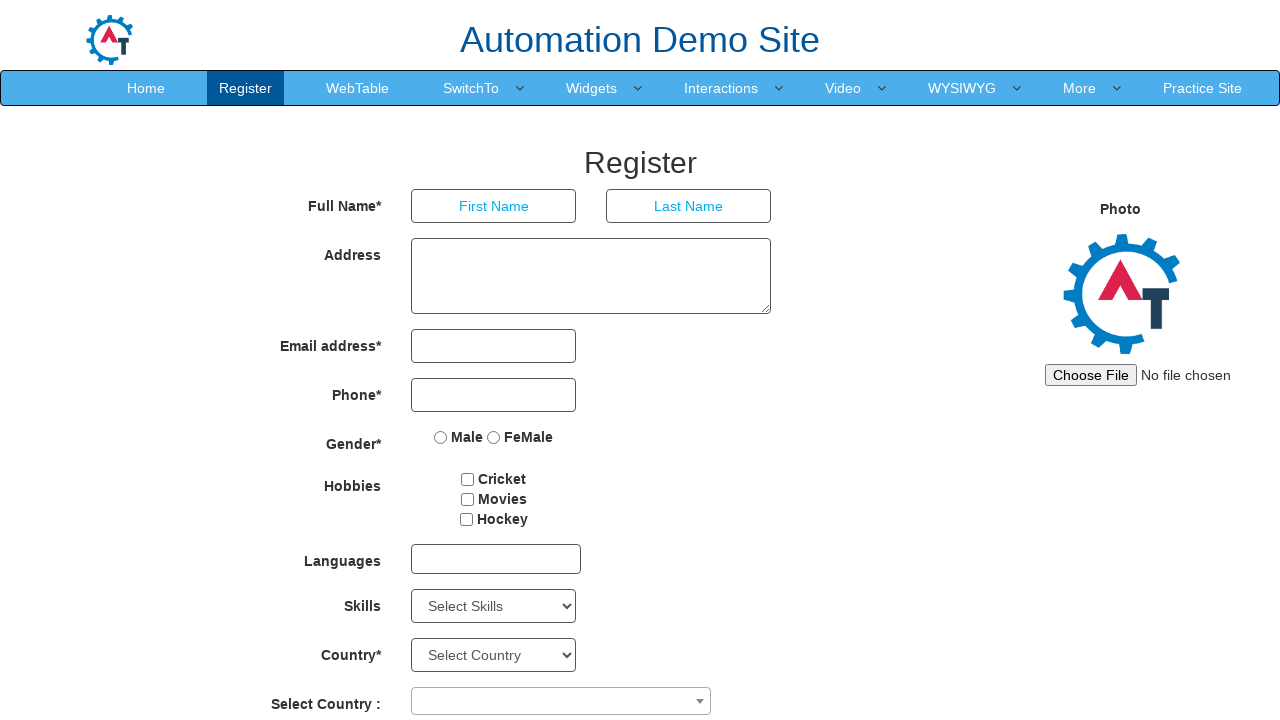

Hovered over Interactions menu item at (721, 88) on xpath=//a[text()='Interactions ']
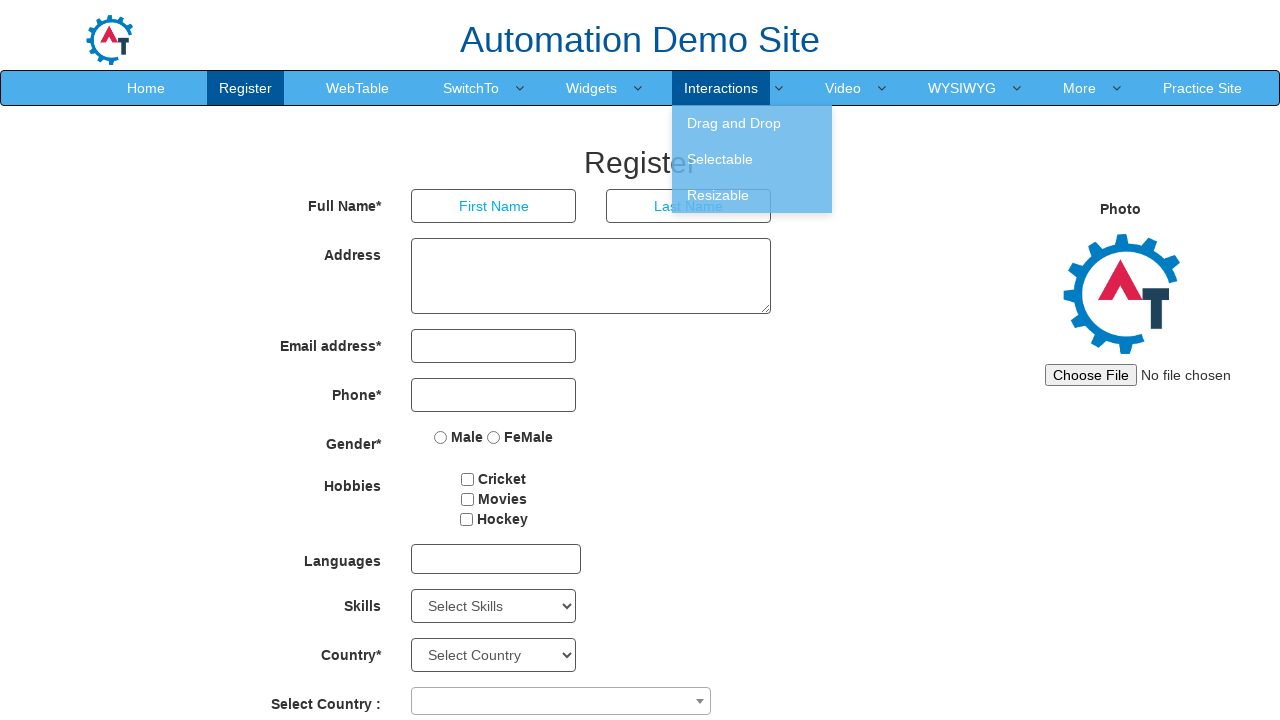

Hovered over Drag and Drop submenu item at (752, 123) on xpath=//a[text()='Drag and Drop ']
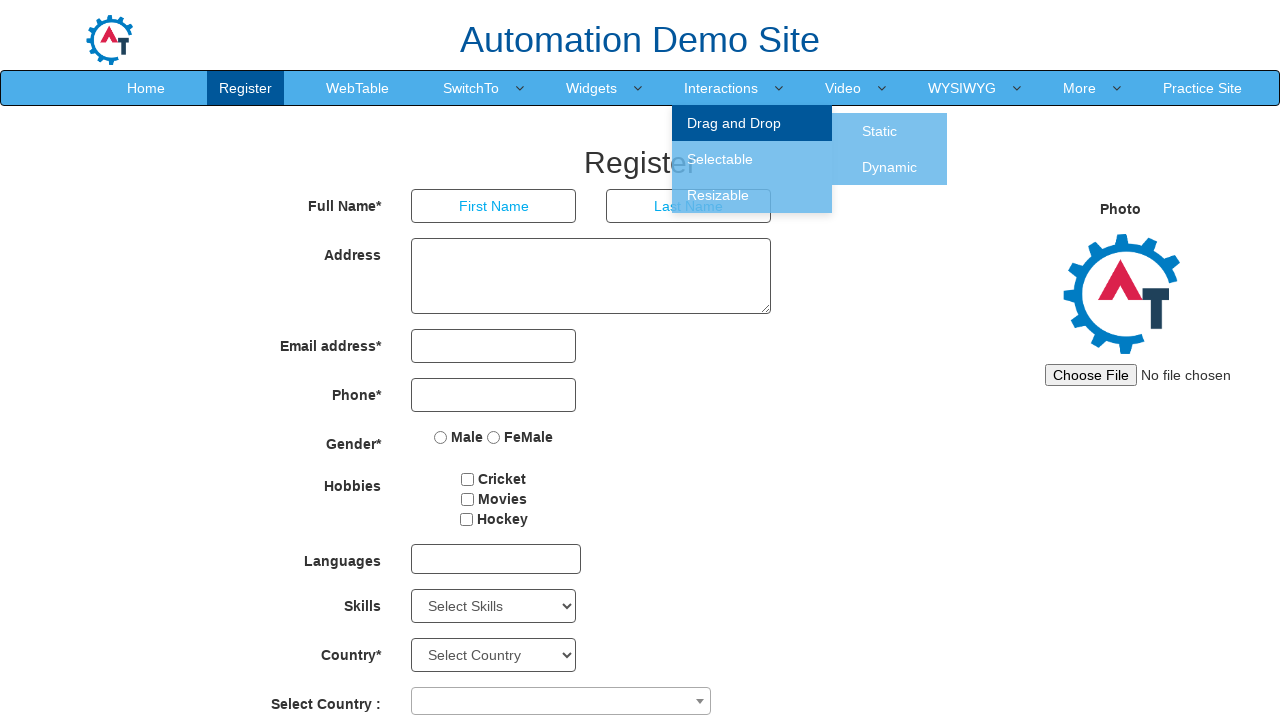

Clicked on Static menu option at (880, 131) on xpath=//a[text()='Static ']
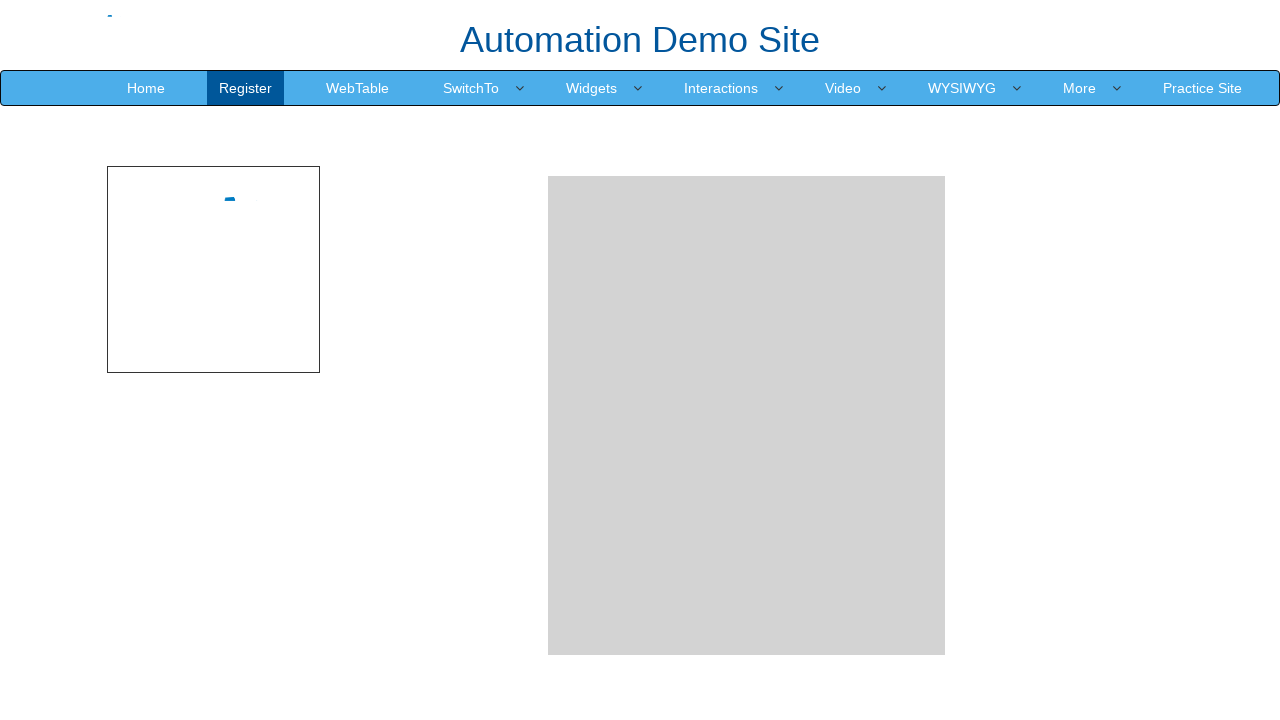

Located drag element with id 'node'
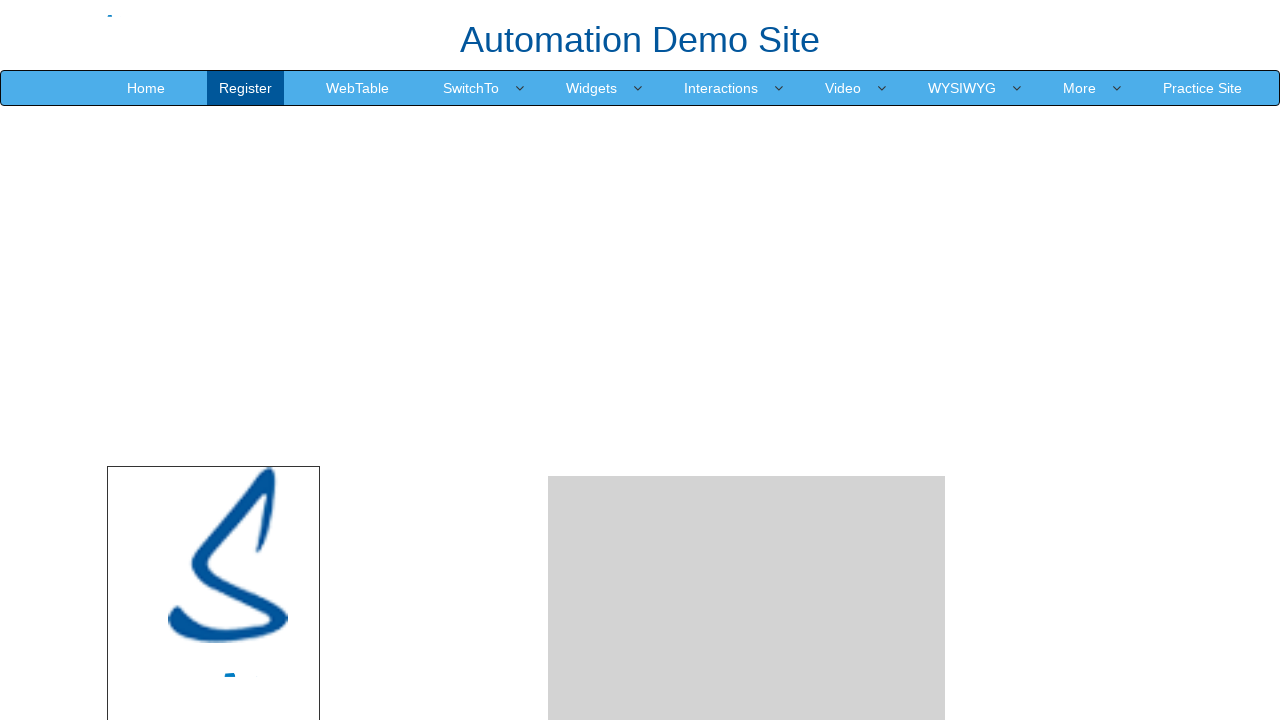

Located drop area element
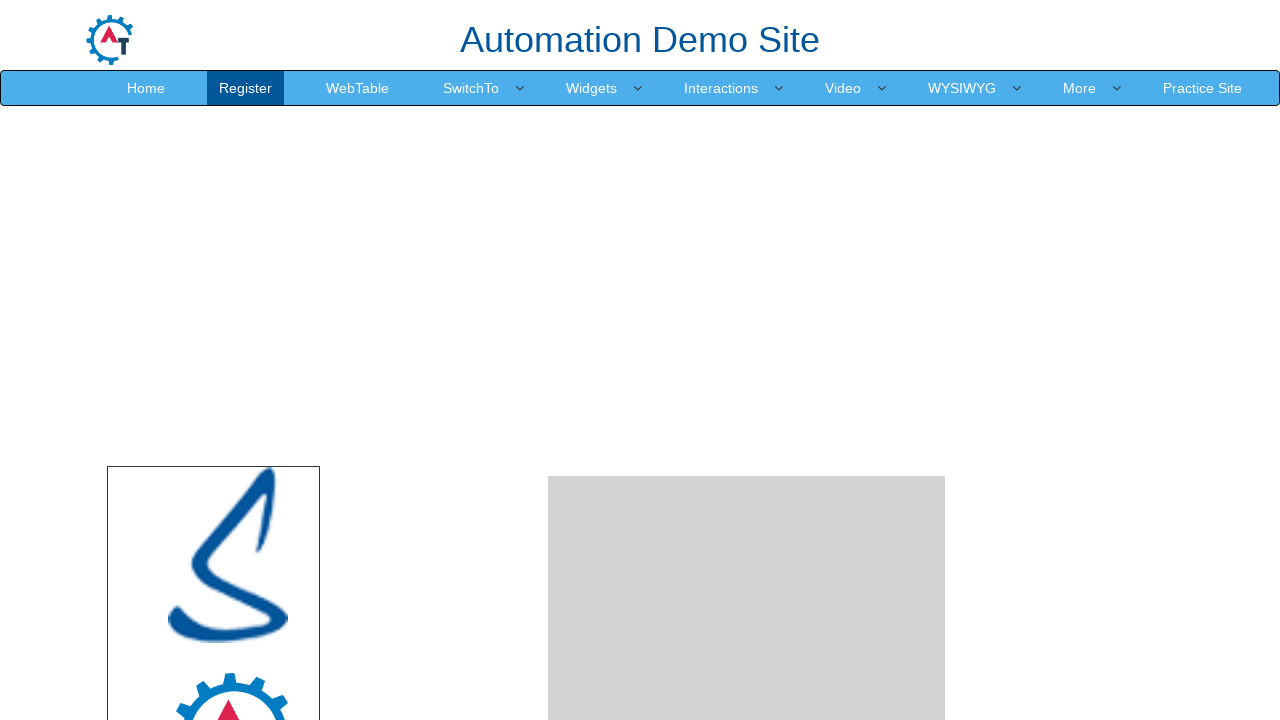

Performed drag and drop operation from node element to droparea at (747, 240)
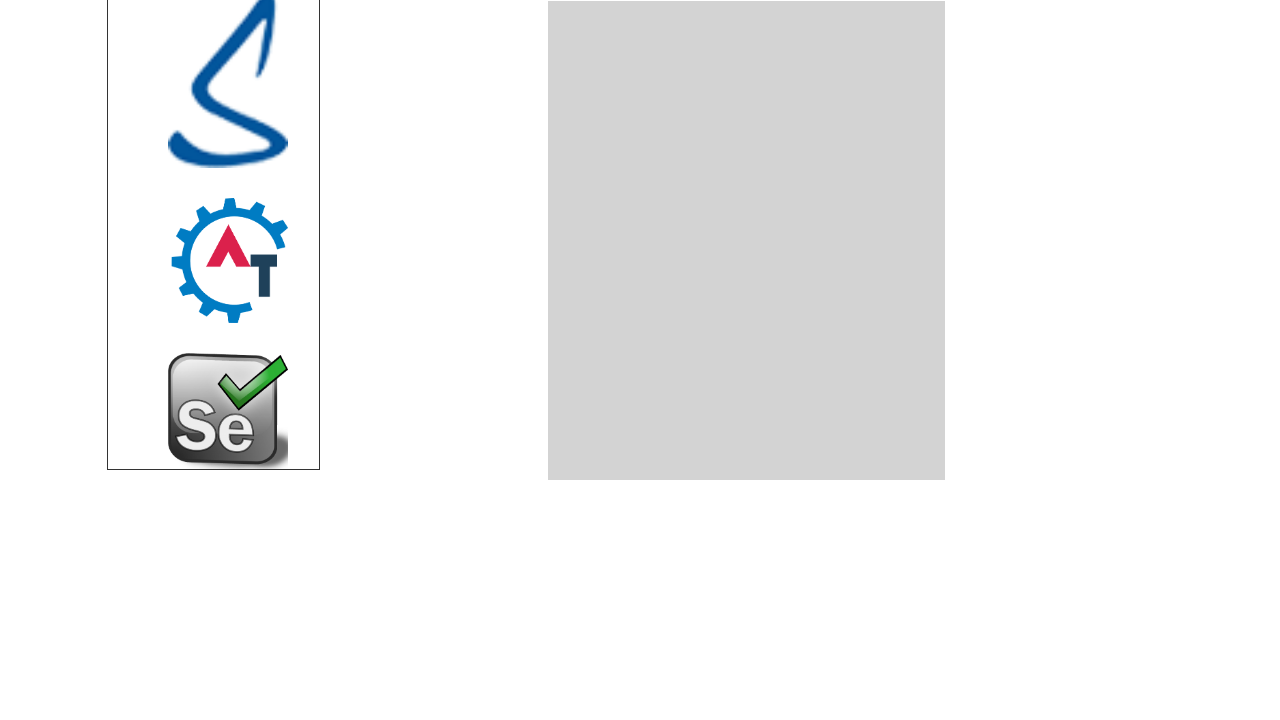

Right clicked on drop area at (747, 240) on #droparea
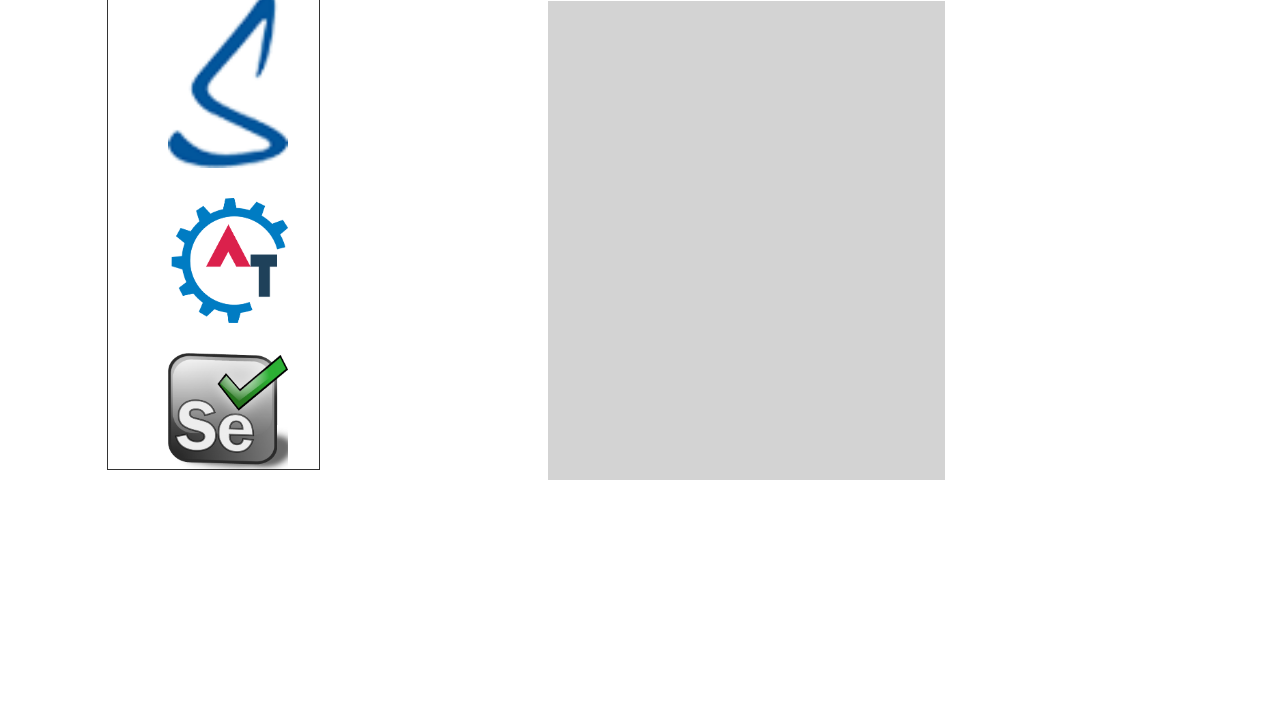

Double clicked on drag element at (228, 411) on xpath=//img[@id='node']
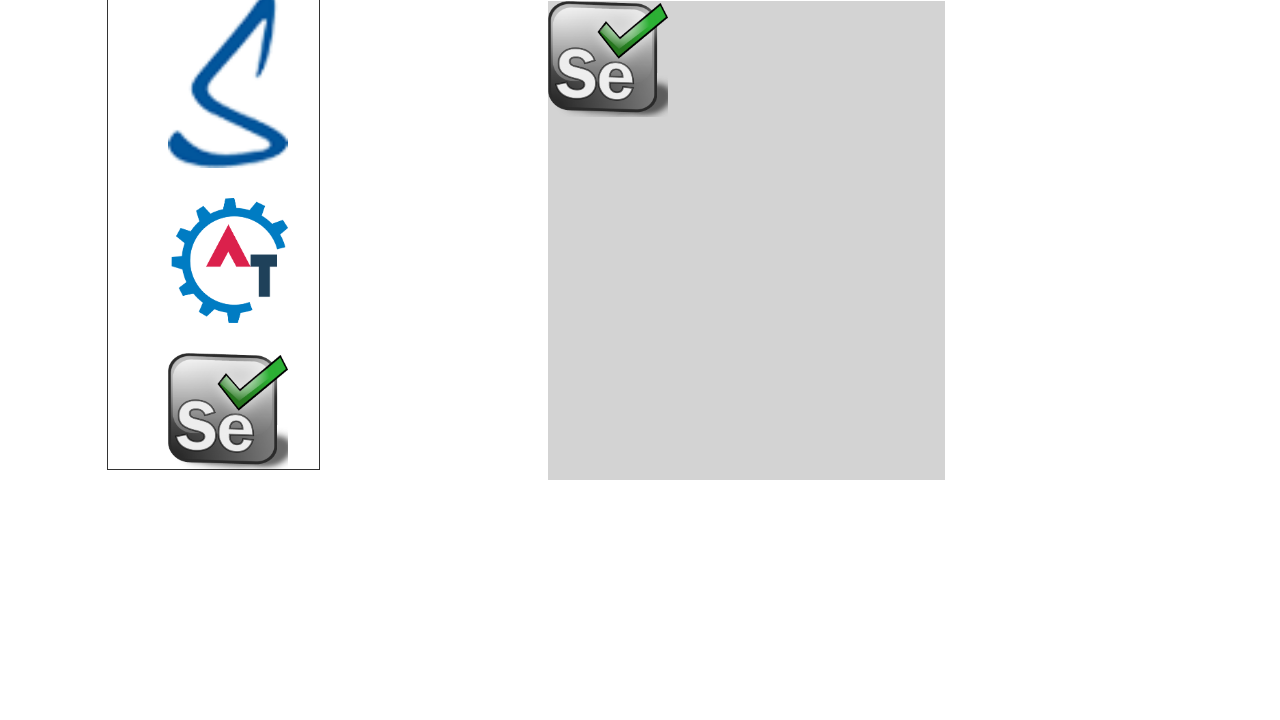

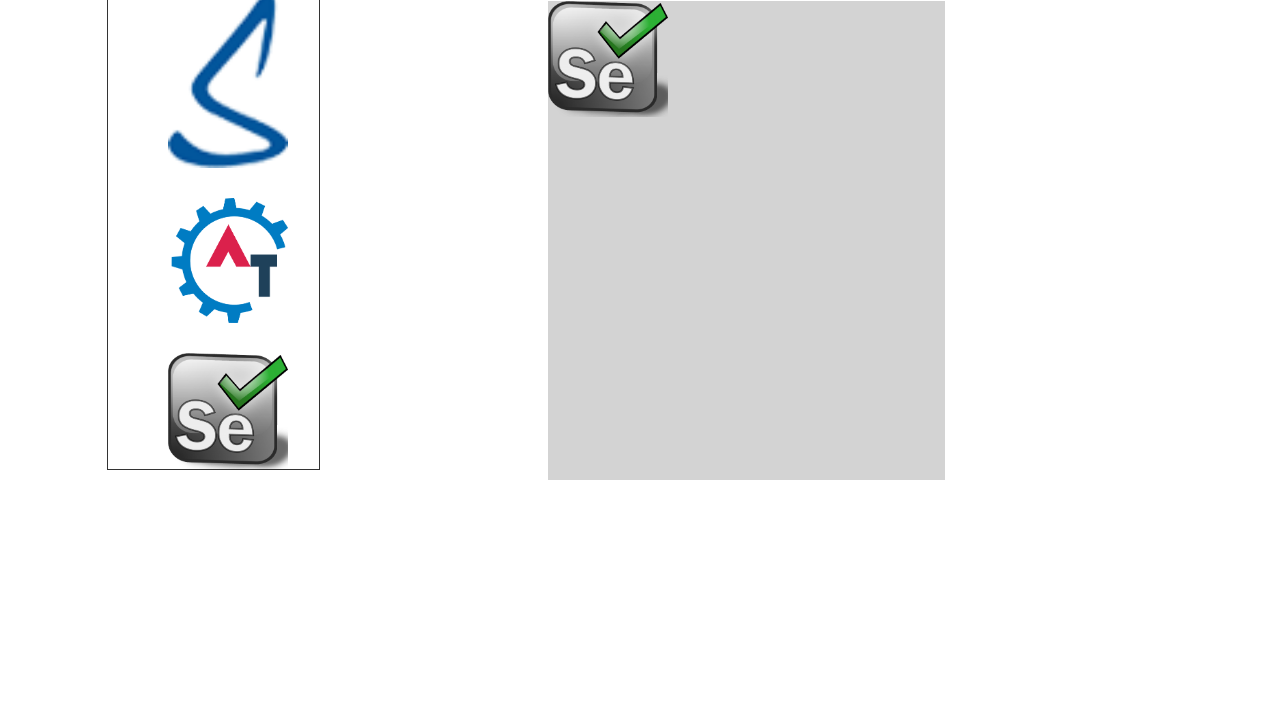